Tests slider widget by dragging the slider handle to change its position

Starting URL: https://demoqa.com/slider

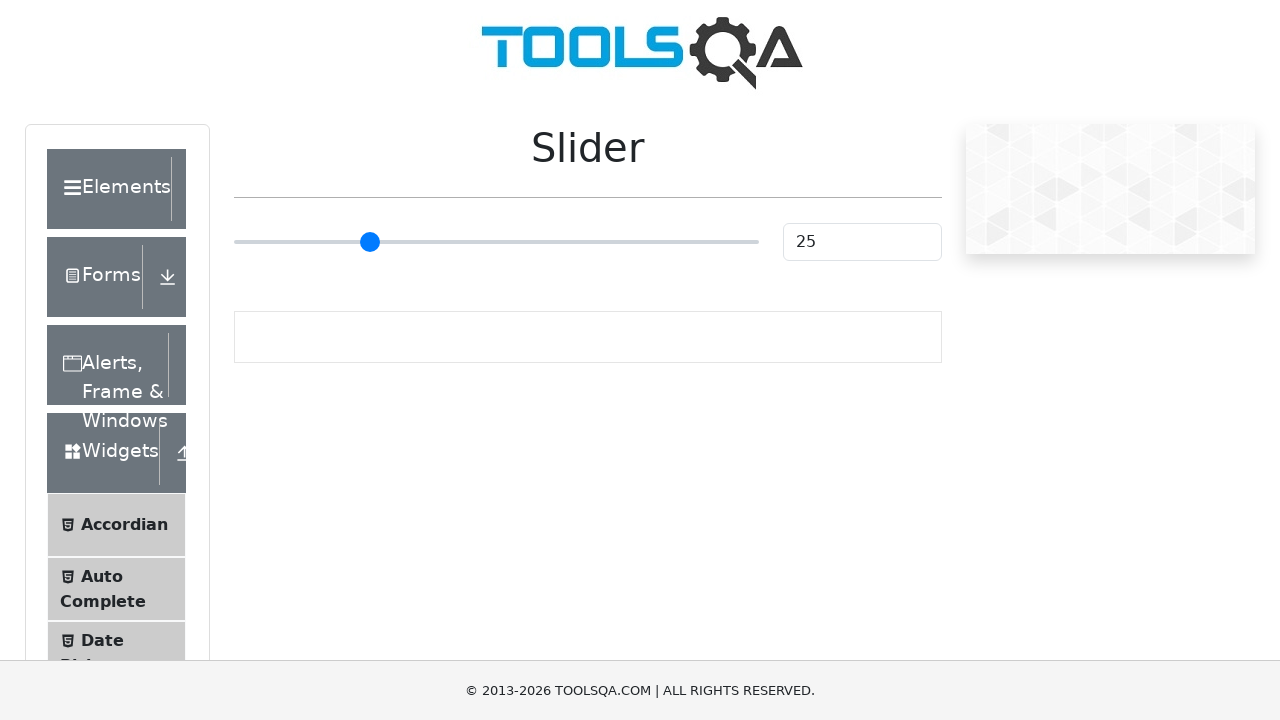

Scrolled Slider heading into view
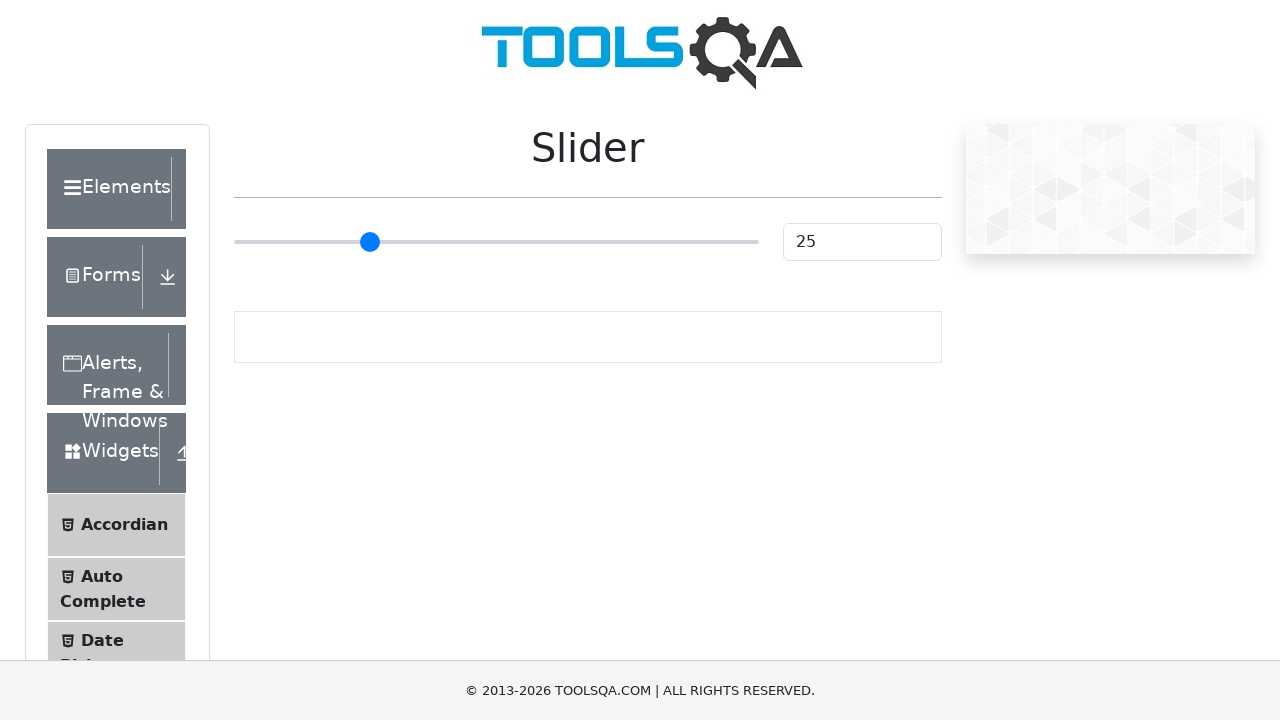

Scrolled slider element into view
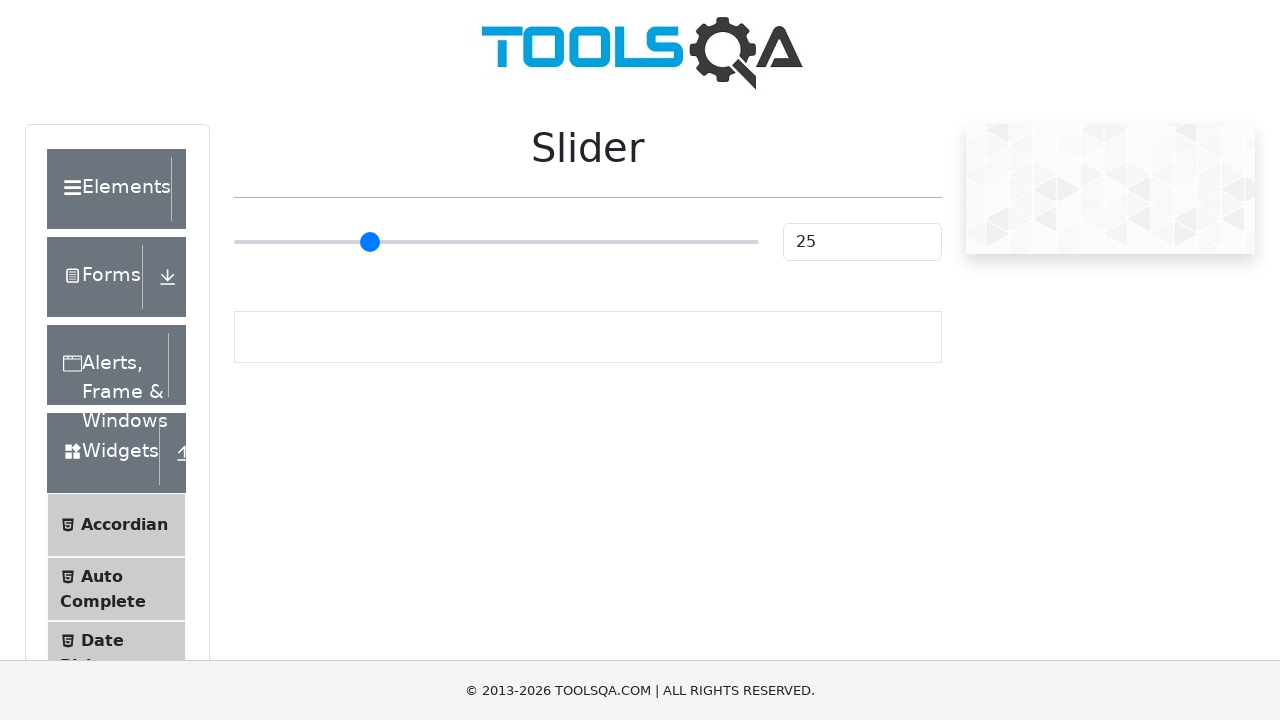

Moved mouse to slider handle center position at (496, 242)
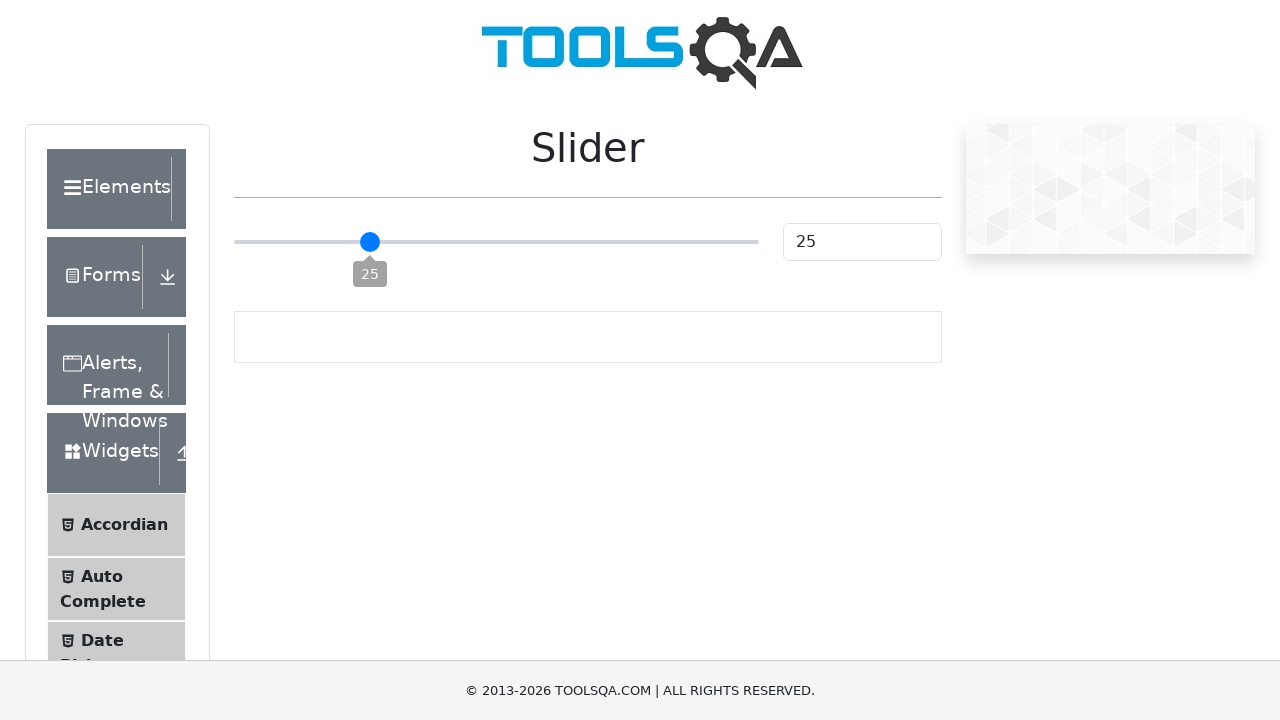

Pressed mouse button down on slider handle at (496, 242)
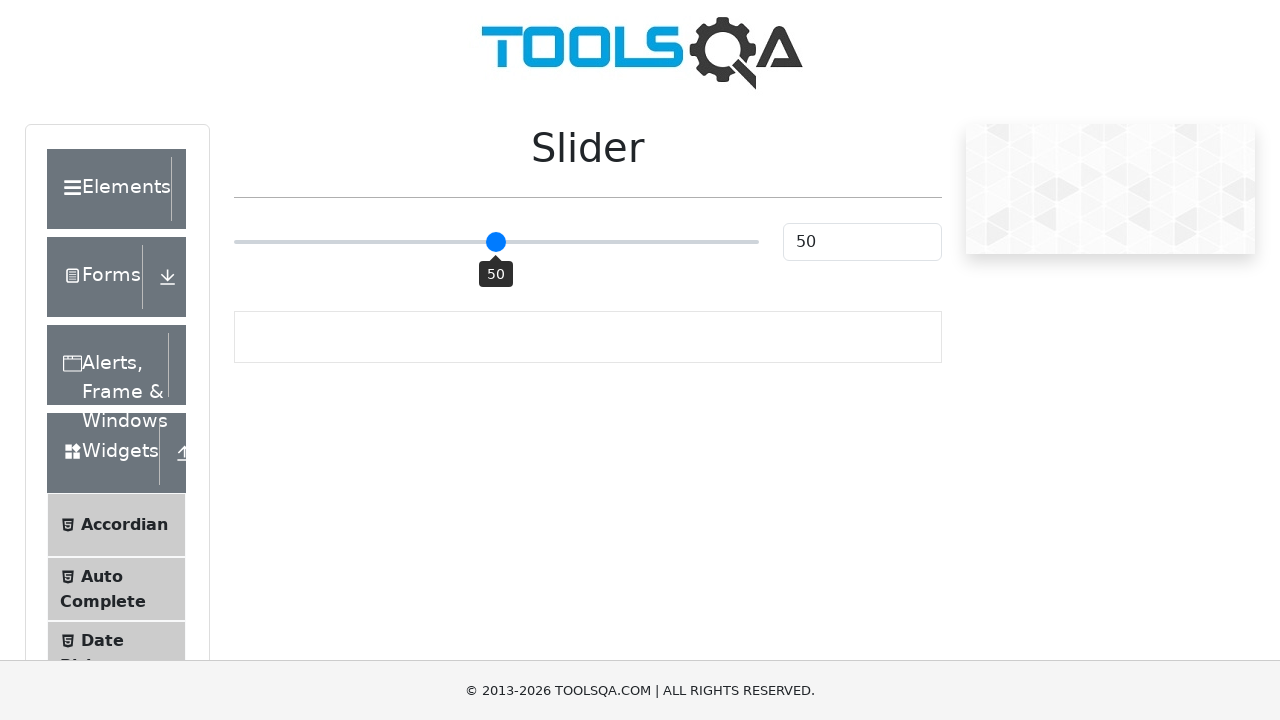

Dragged slider handle 70 pixels to the right at (566, 242)
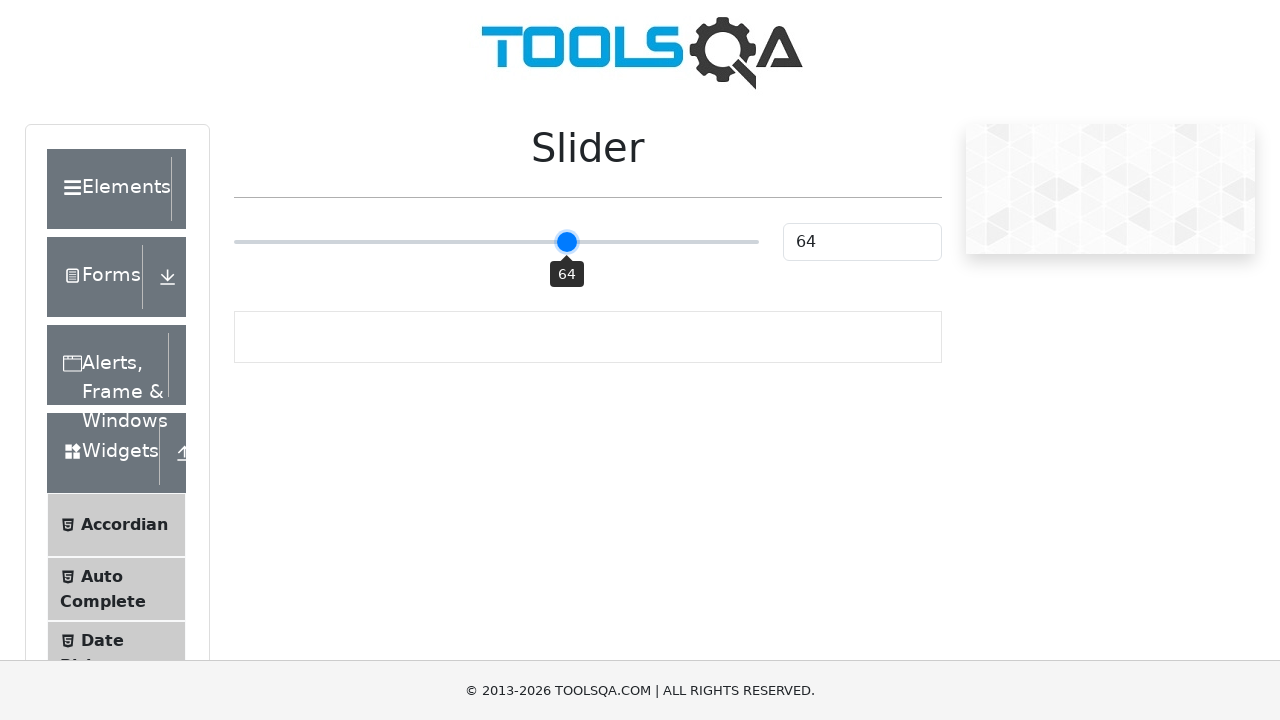

Released mouse button after dragging slider at (566, 242)
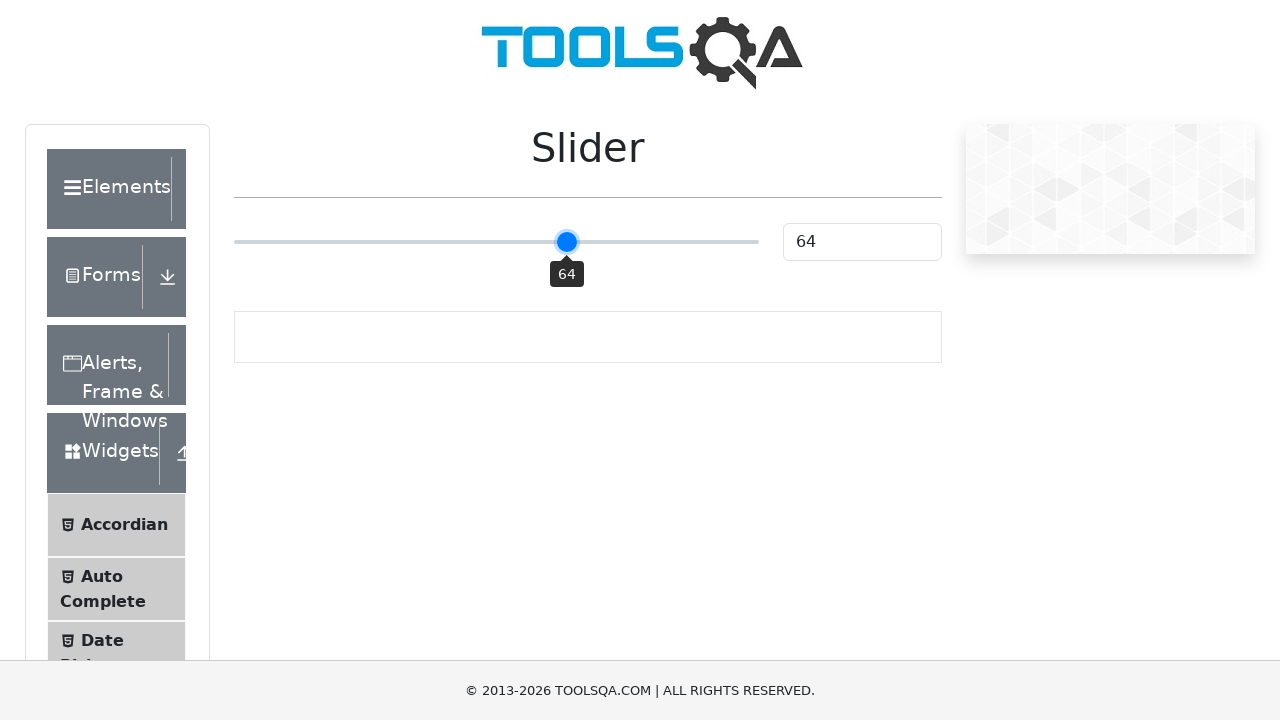

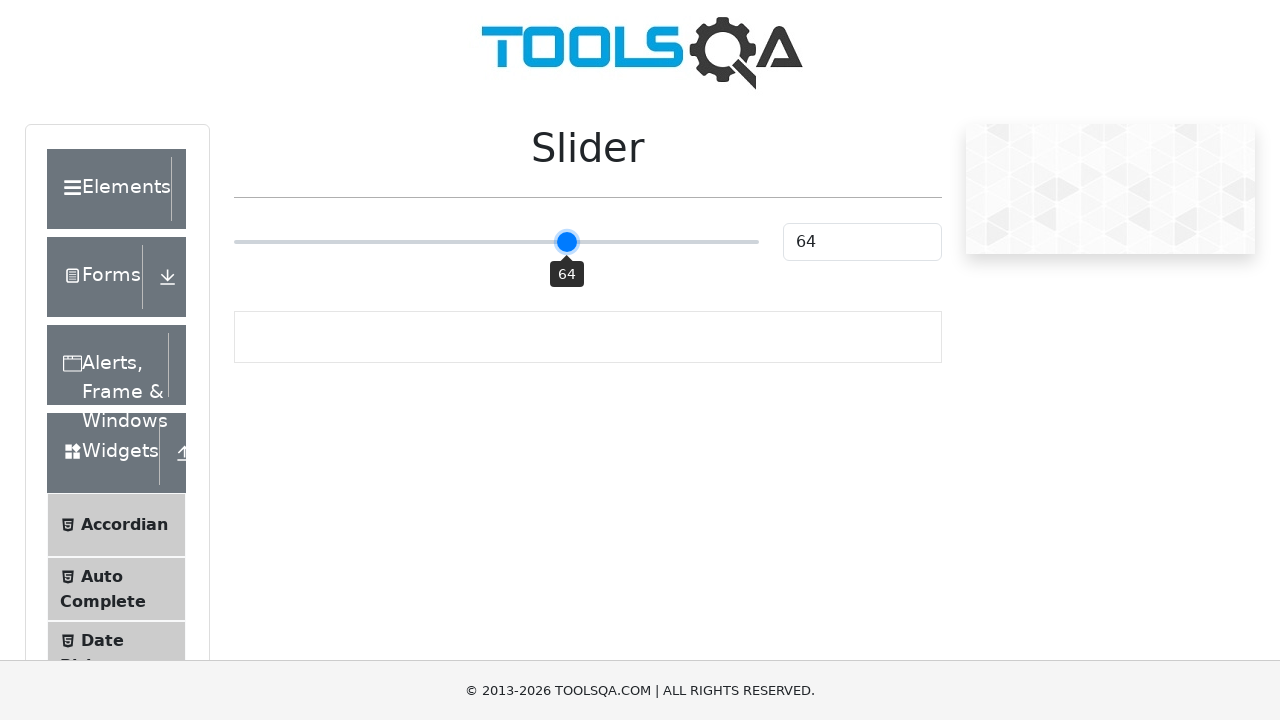